Tests that the filter links highlight the currently applied filter

Starting URL: https://demo.playwright.dev/todomvc

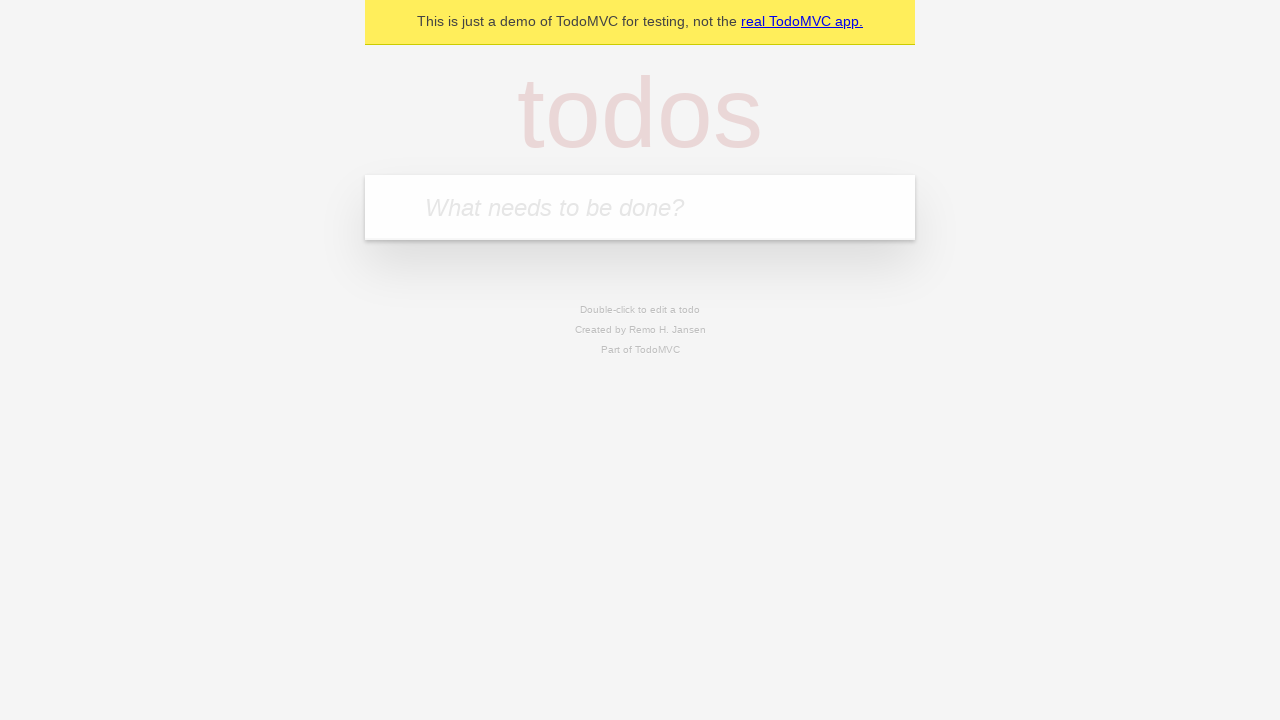

Filled todo input with 'buy some cheese' on internal:attr=[placeholder="What needs to be done?"i]
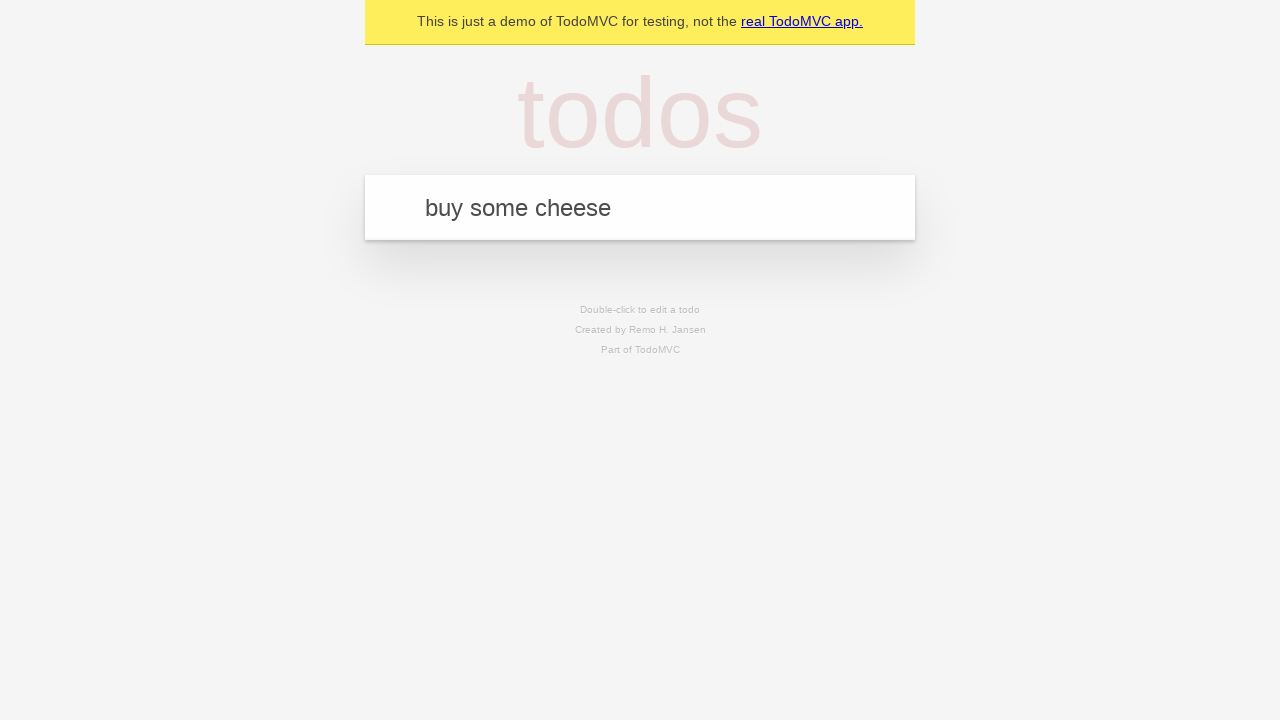

Pressed Enter to add first todo on internal:attr=[placeholder="What needs to be done?"i]
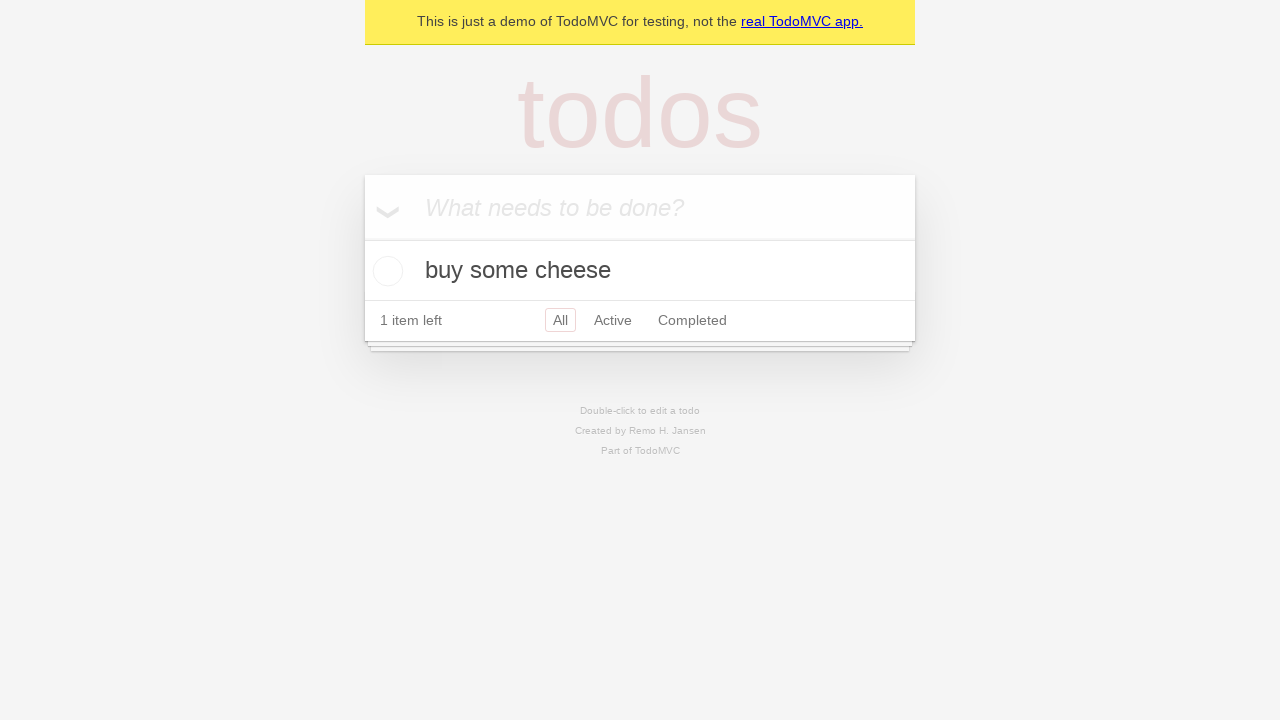

Filled todo input with 'feed the cat' on internal:attr=[placeholder="What needs to be done?"i]
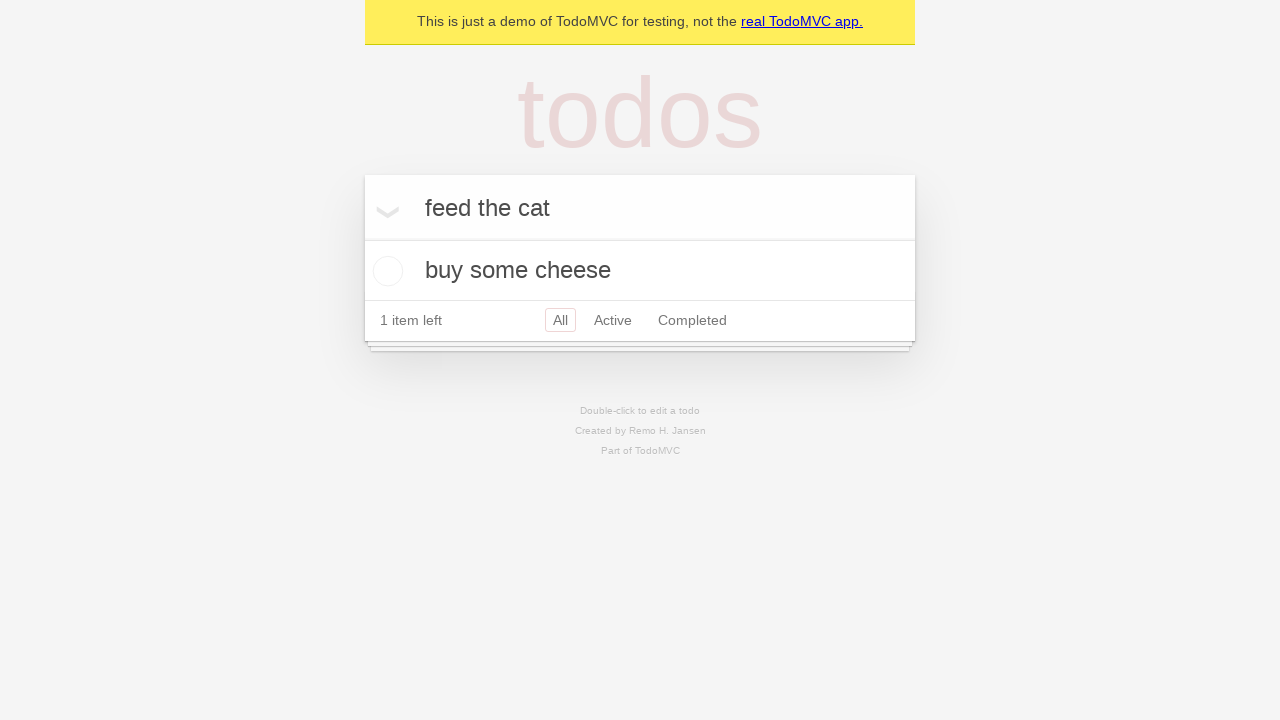

Pressed Enter to add second todo on internal:attr=[placeholder="What needs to be done?"i]
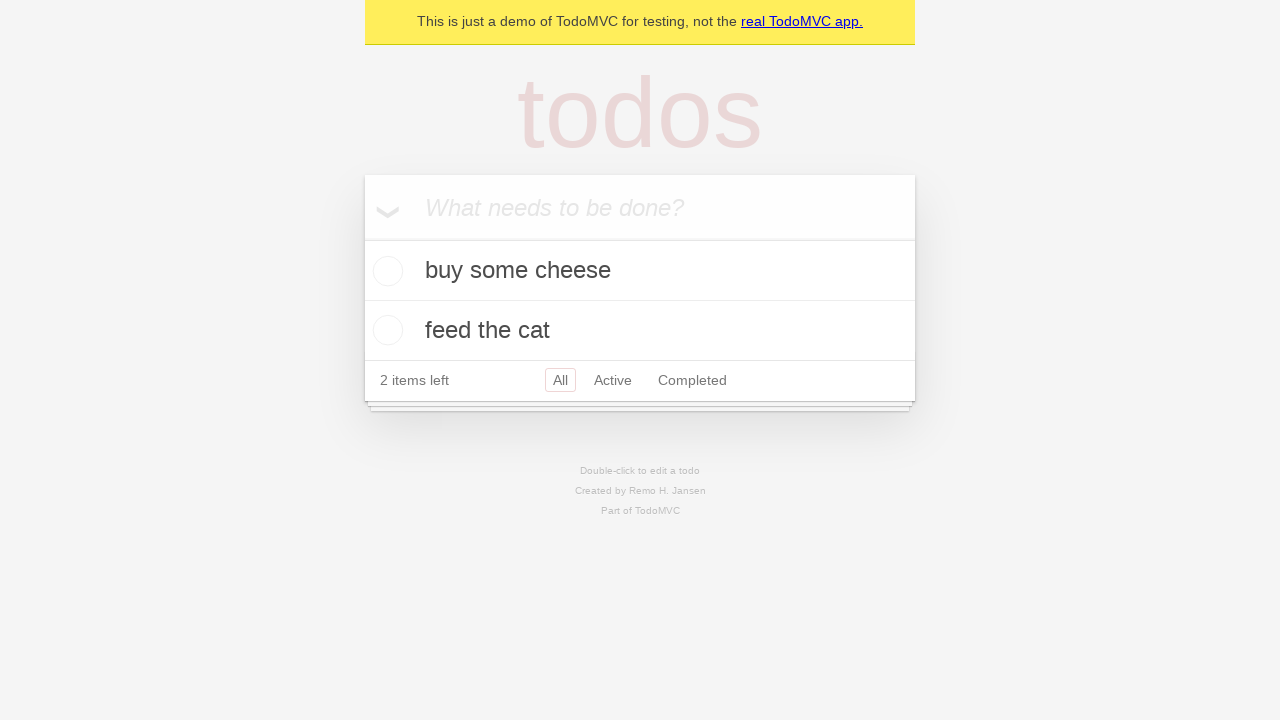

Filled todo input with 'book a doctors appointment' on internal:attr=[placeholder="What needs to be done?"i]
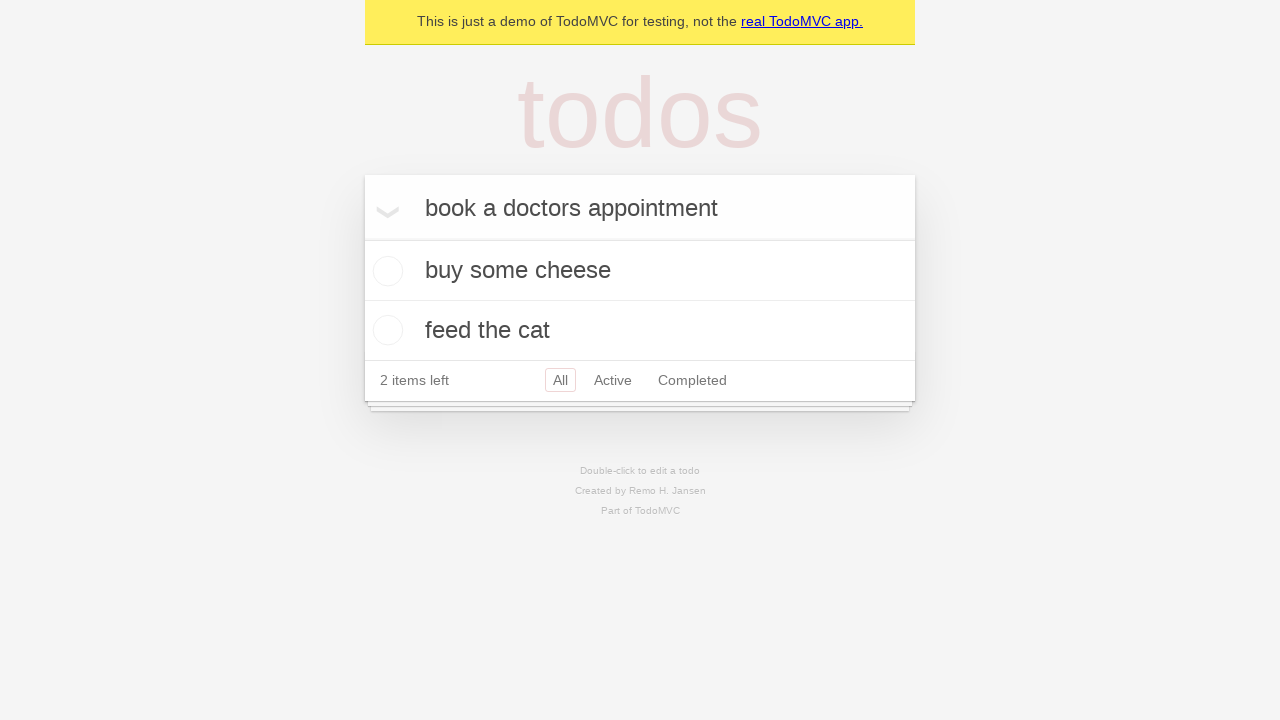

Pressed Enter to add third todo on internal:attr=[placeholder="What needs to be done?"i]
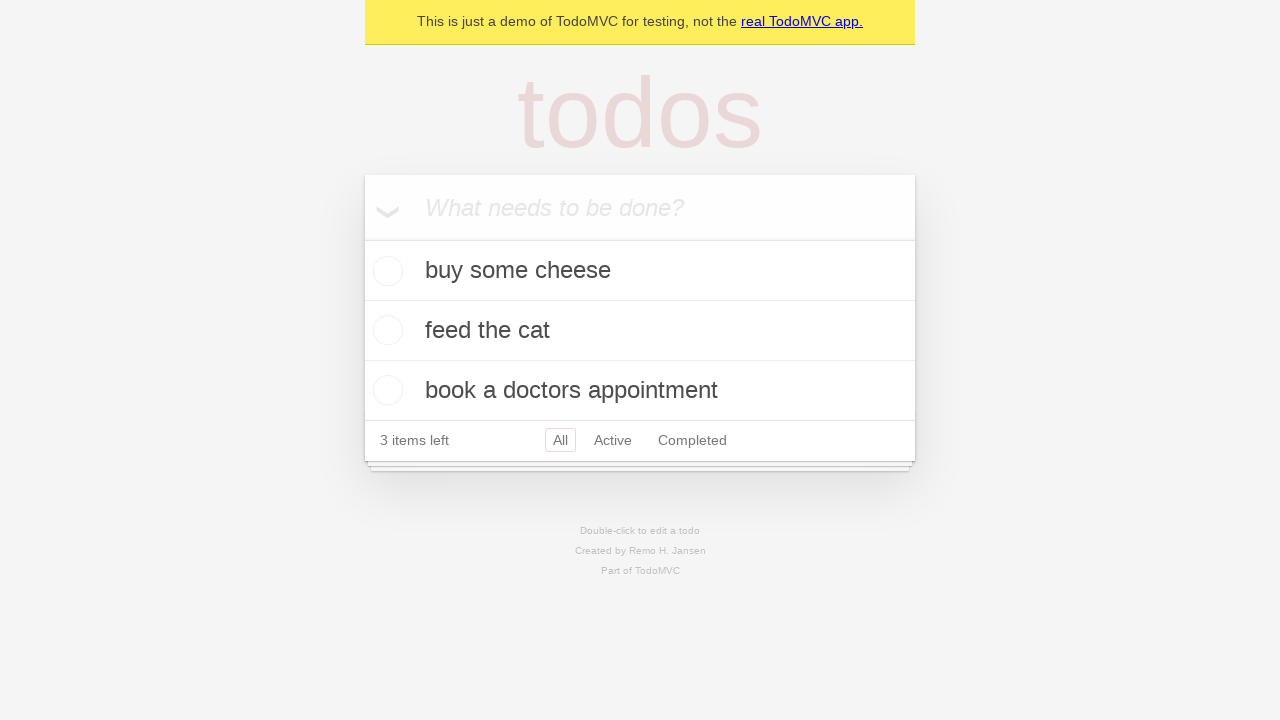

Clicked Active filter link at (613, 440) on internal:role=link[name="Active"i]
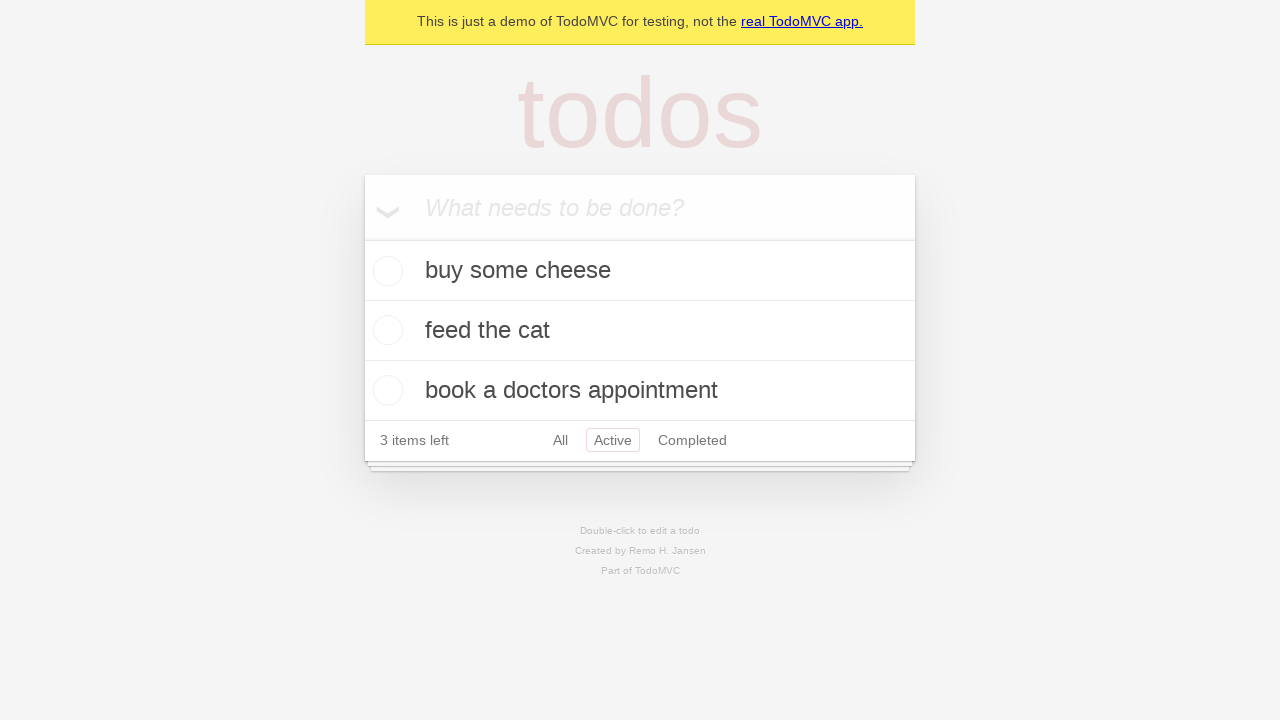

Clicked Completed filter link at (692, 440) on internal:role=link[name="Completed"i]
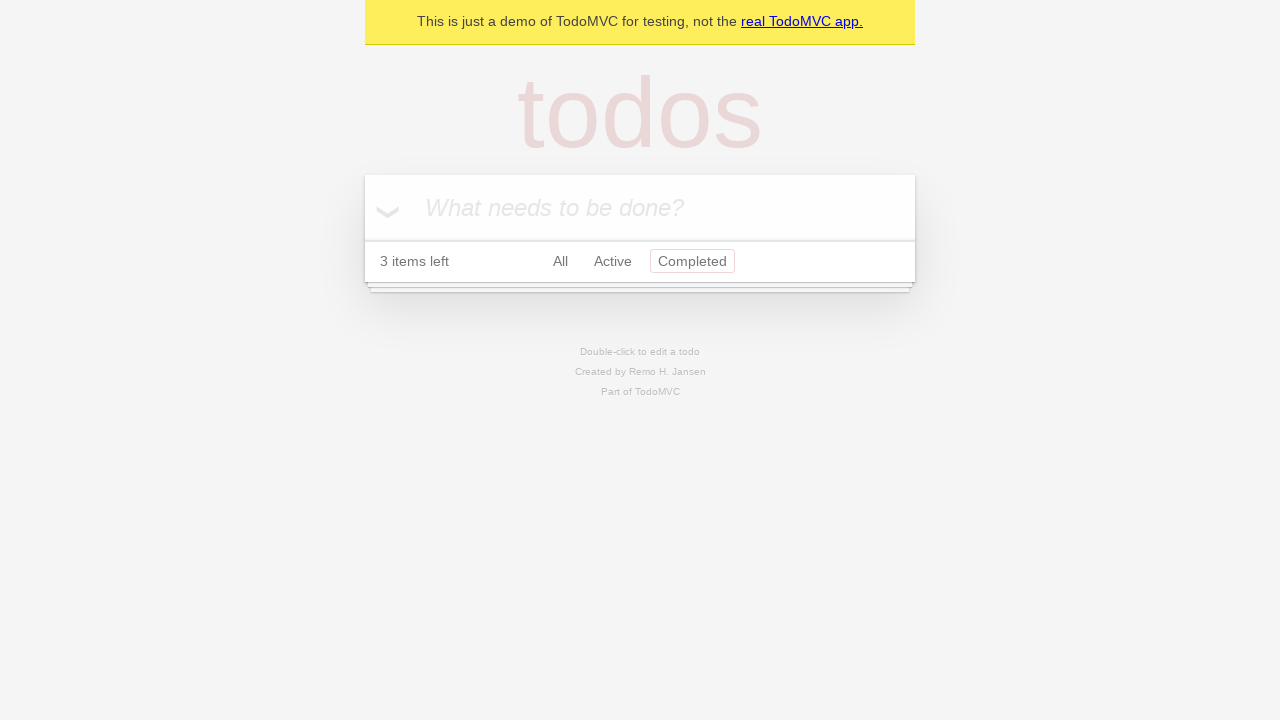

Waited 300ms for page to update after filter change
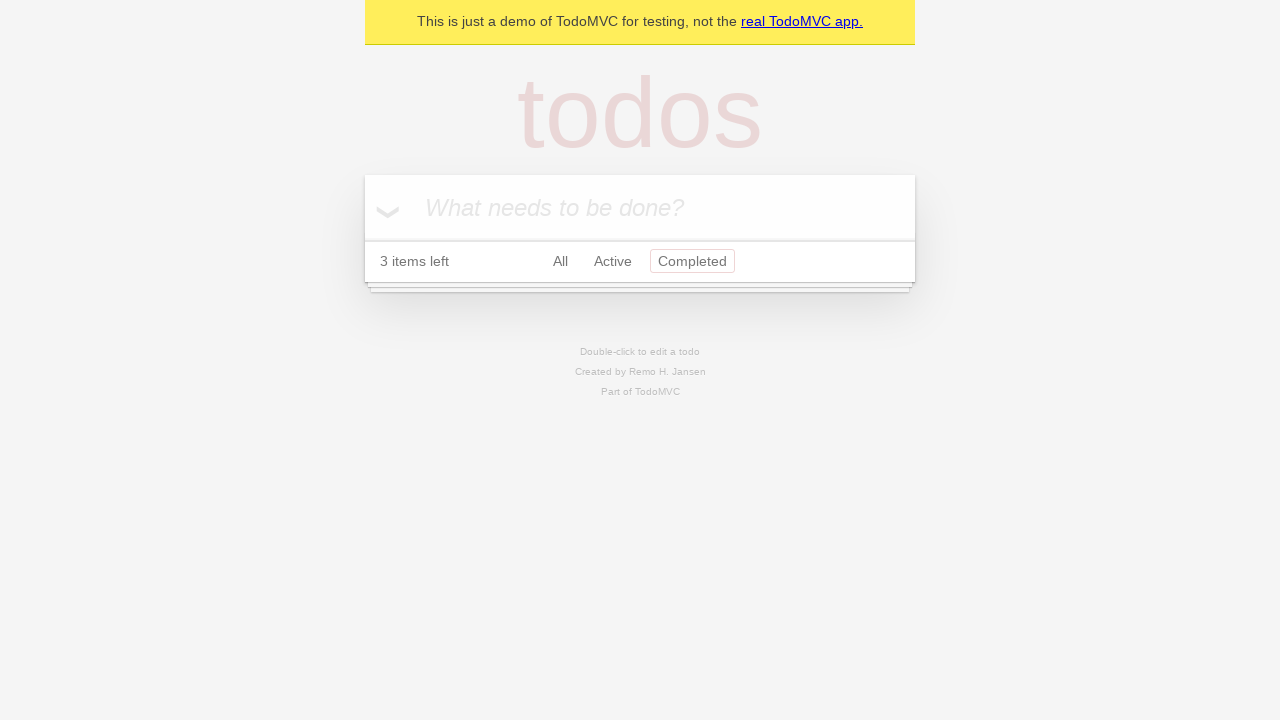

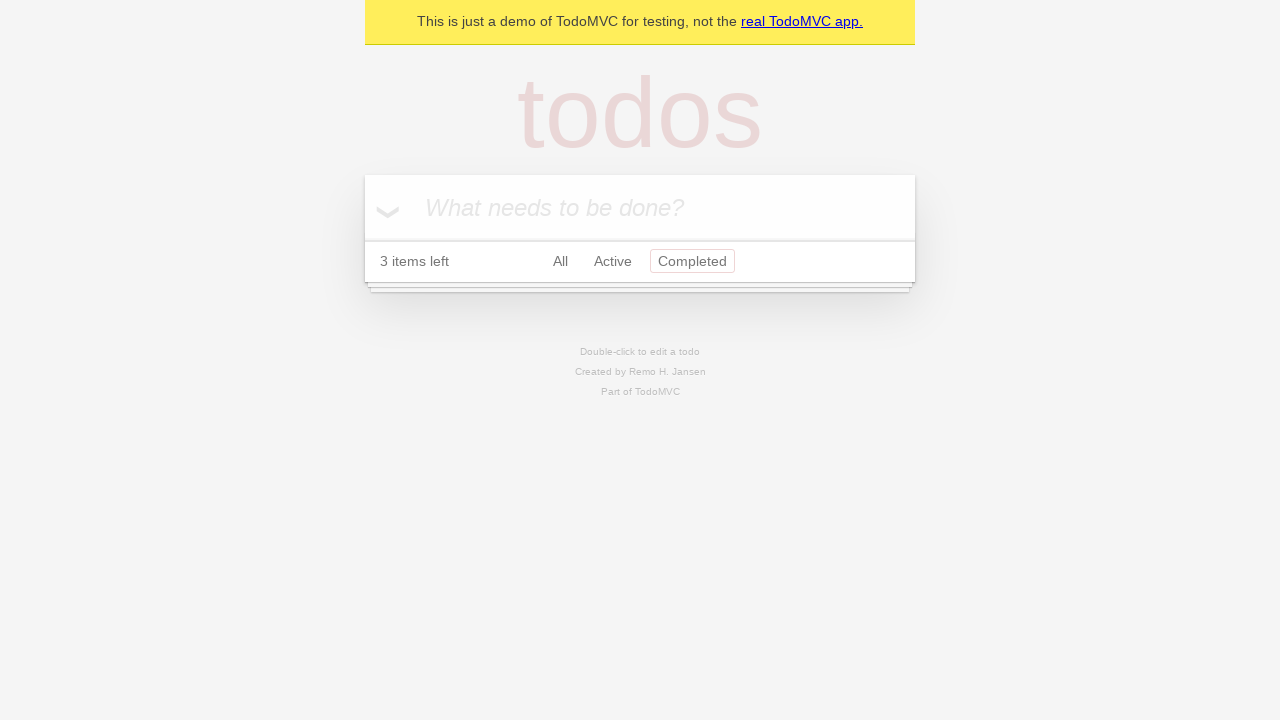